Tests mouse hover functionality by hovering over a dropdown menu and clicking on different menu items (laptops and mobiles)

Starting URL: https://testautomationpractice.blogspot.com/

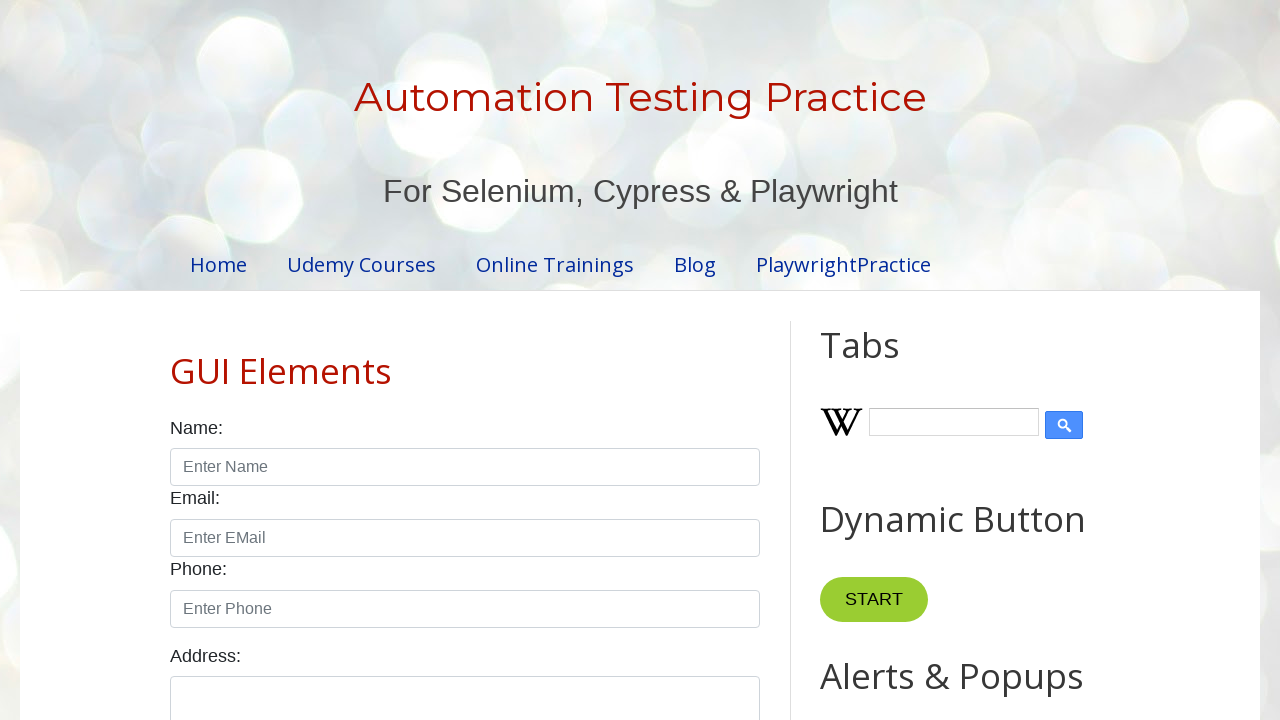

Hovered over dropdown button to reveal menu options at (868, 360) on xpath=//button[@class='dropbtn']
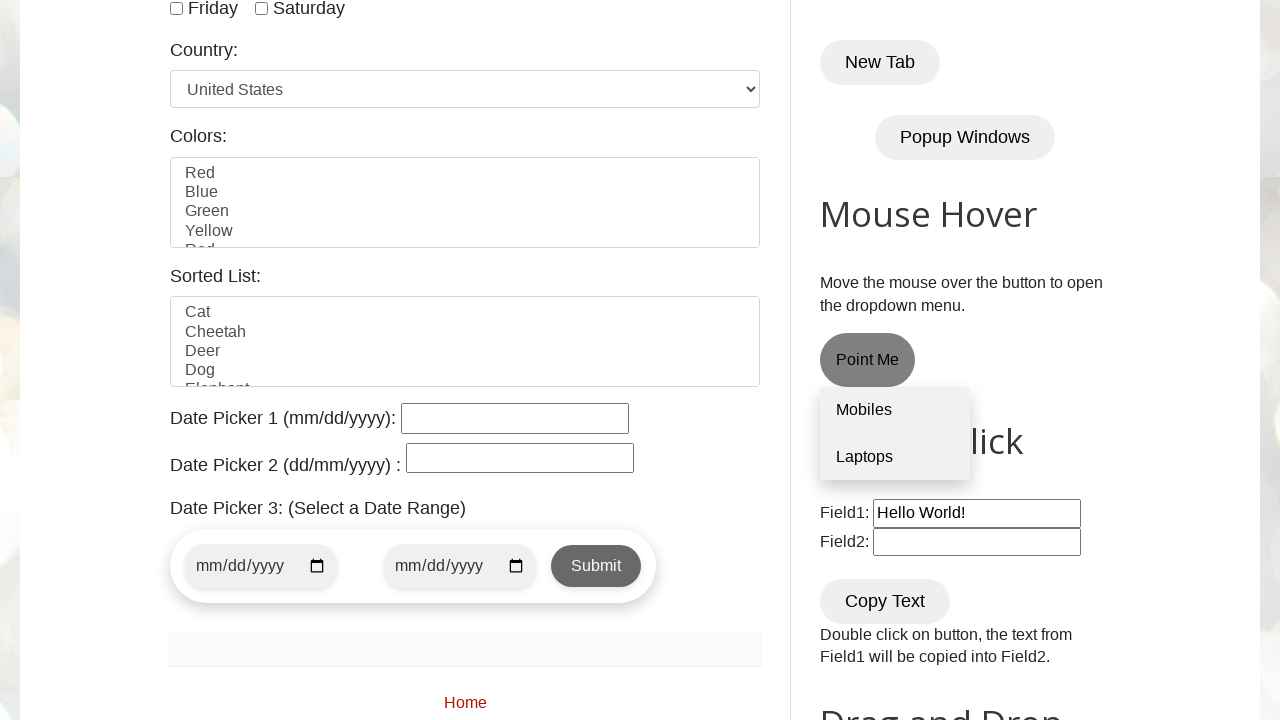

Hovered over laptops menu item at (895, 457) on xpath=//div[@class='dropdown-content']/a[2]
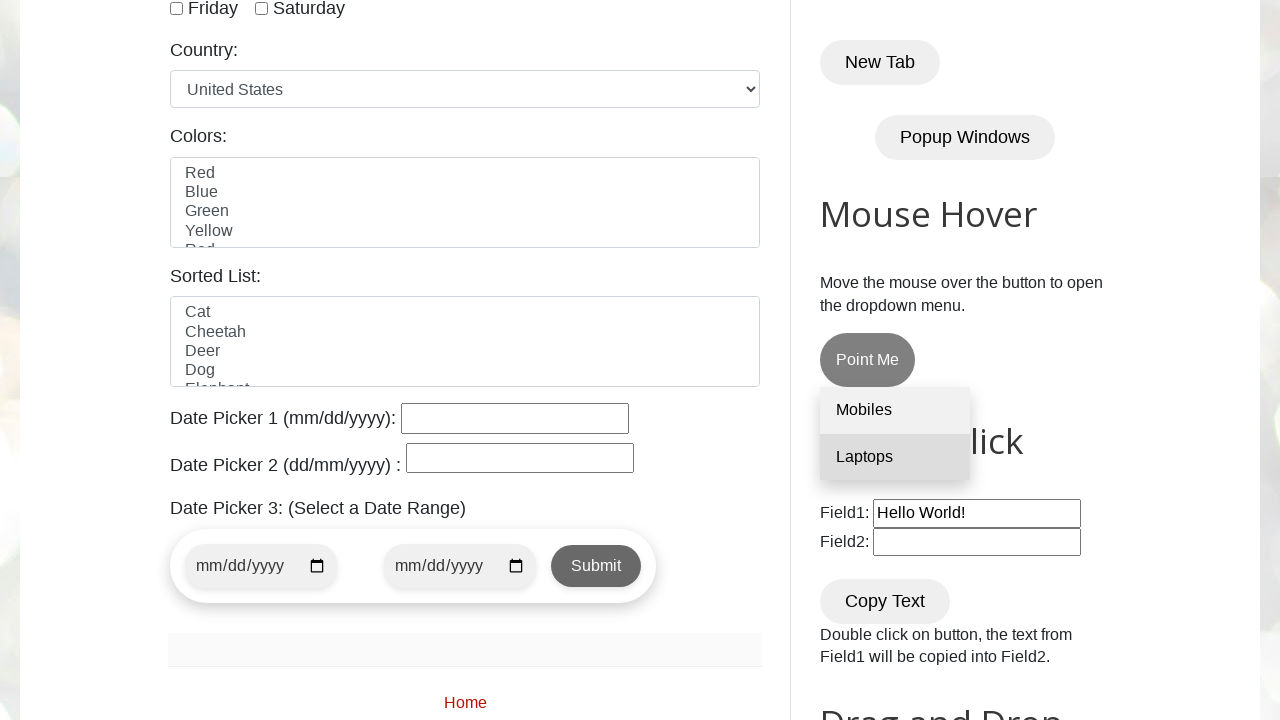

Clicked on laptops menu item at (895, 457) on xpath=//div[@class='dropdown-content']/a[2]
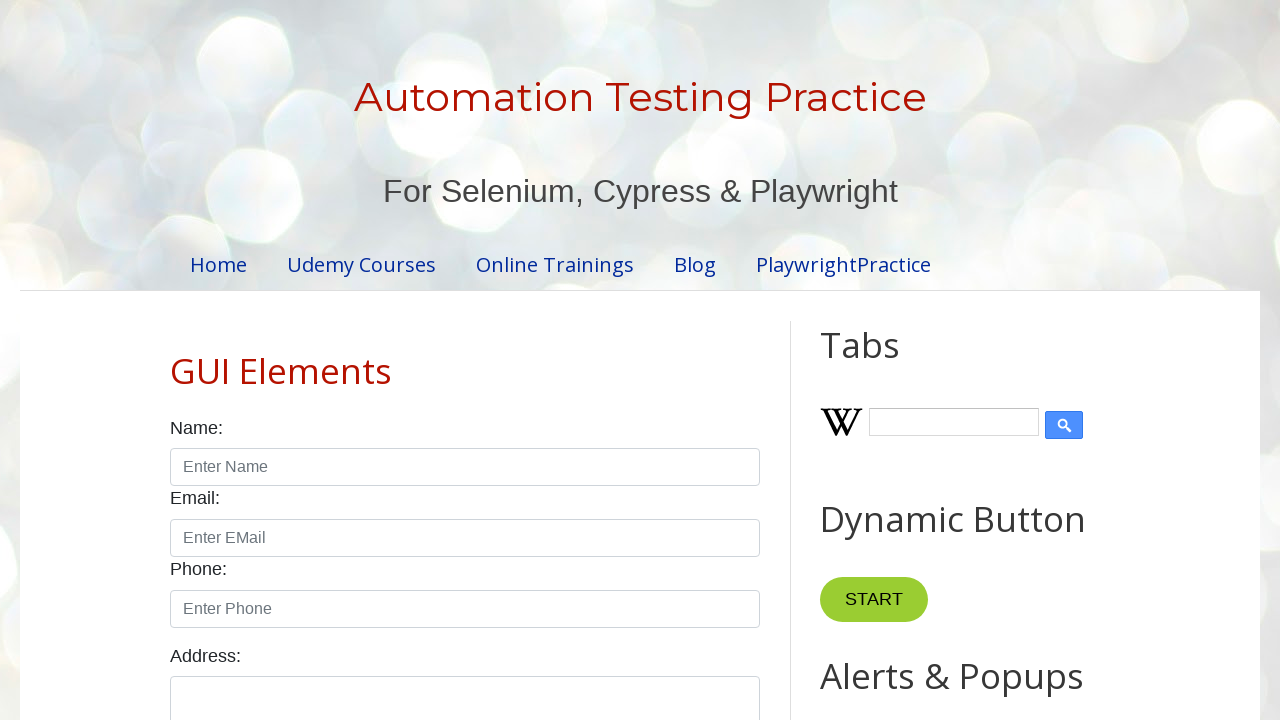

Hovered over dropdown button again to reveal menu options at (868, 360) on xpath=//button[@class='dropbtn']
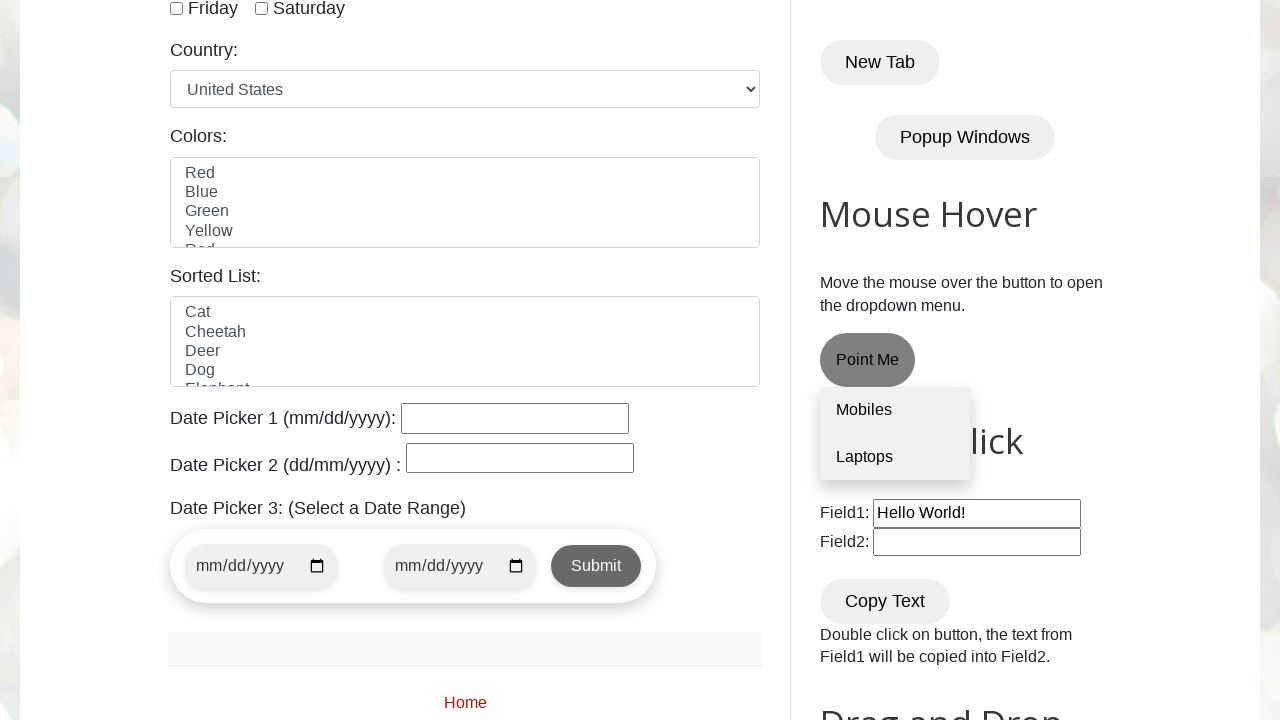

Hovered over mobiles menu item at (895, 411) on xpath=//div[@class='dropdown-content']/a[1]
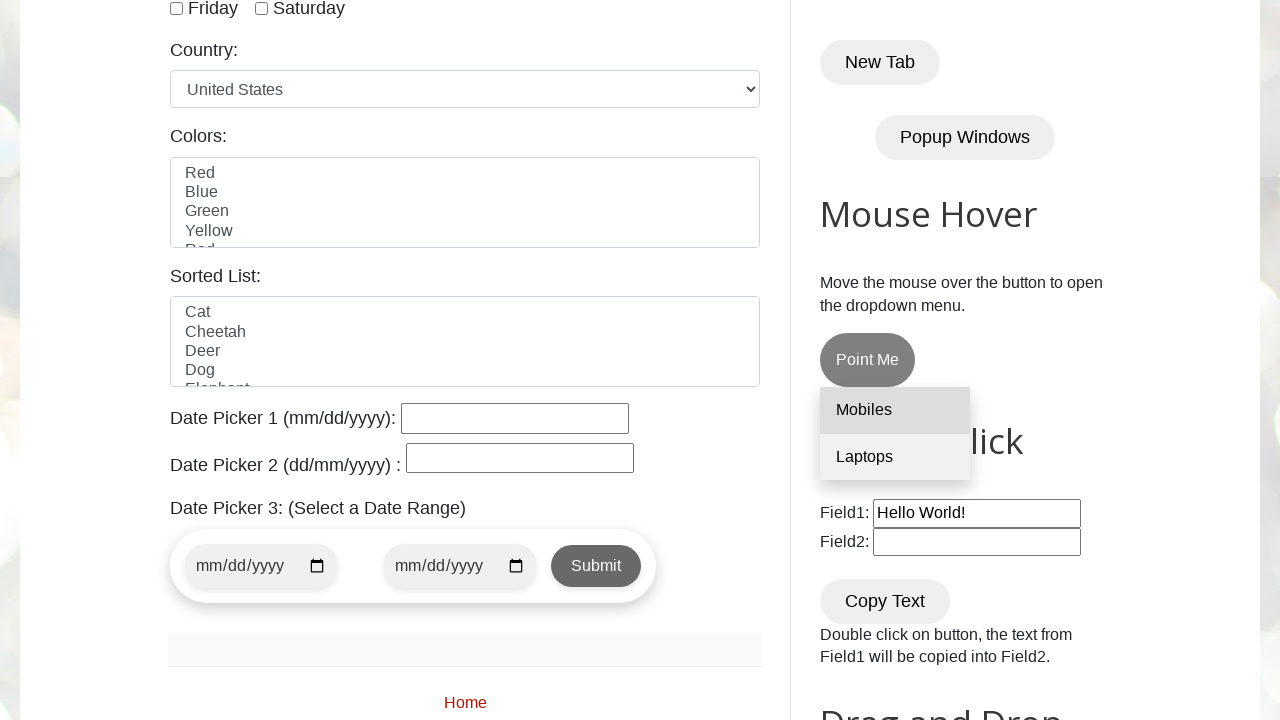

Clicked on mobiles menu item at (895, 411) on xpath=//div[@class='dropdown-content']/a[1]
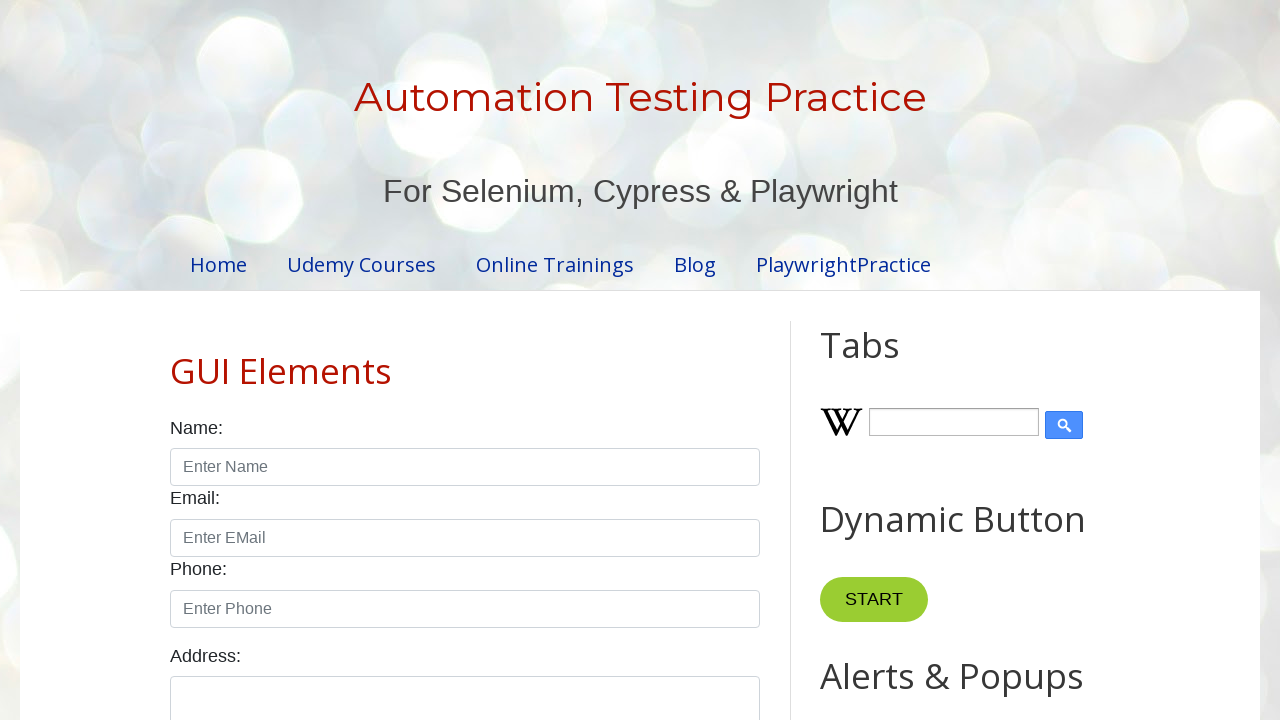

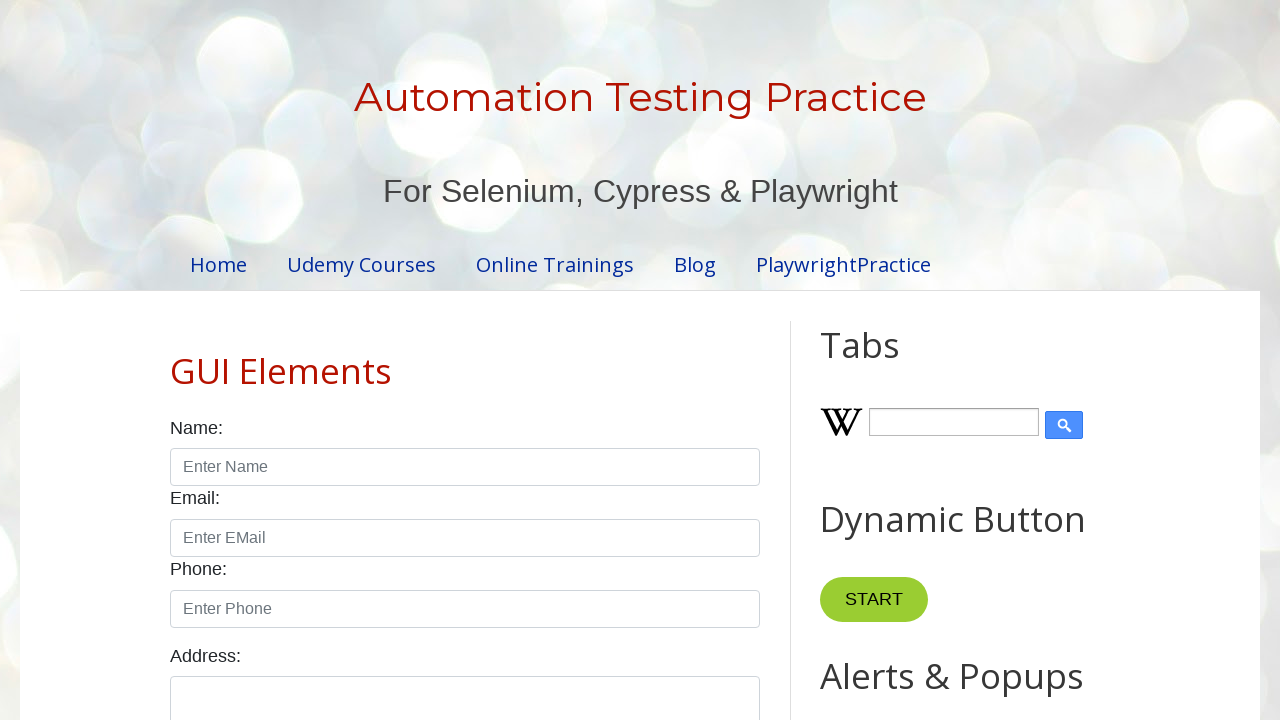